Tests hockey radio button selection by clicking it and verifying it becomes selected

Starting URL: http://practice.cydeo.com/

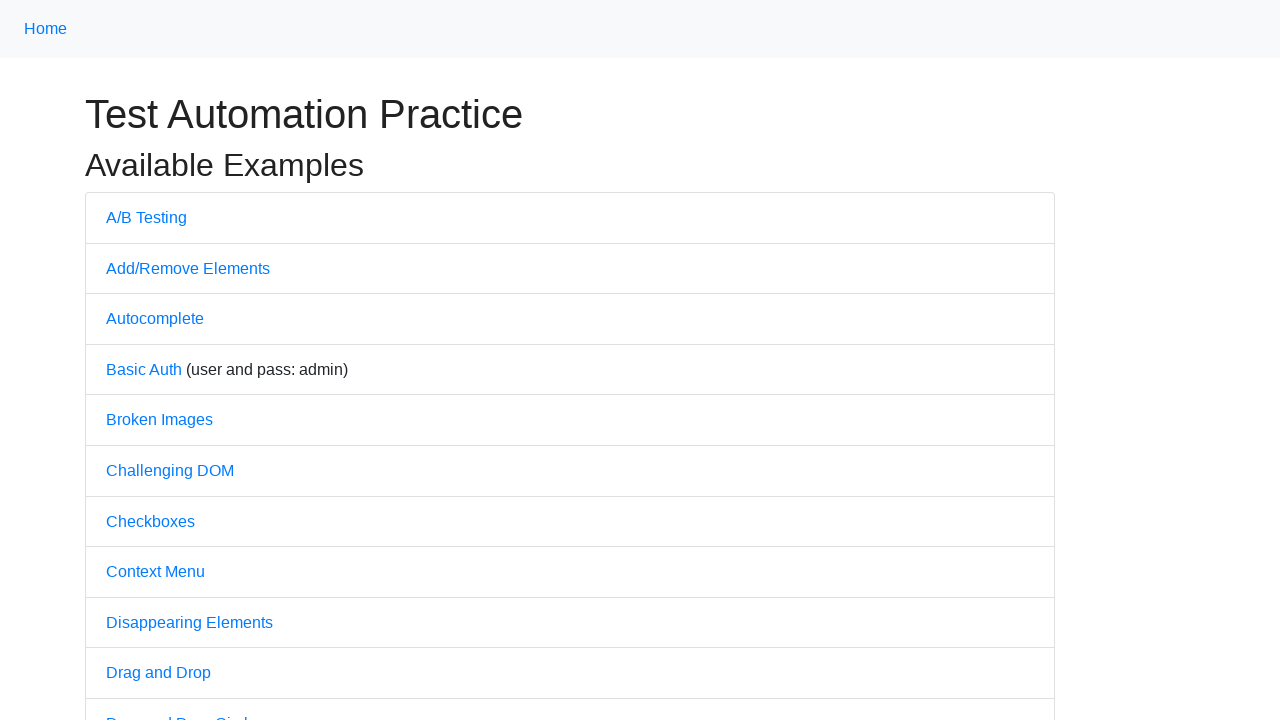

Clicked on Radio Buttons link at (156, 360) on xpath=//div[@class = 'container']//a[. = 'Radio Buttons']
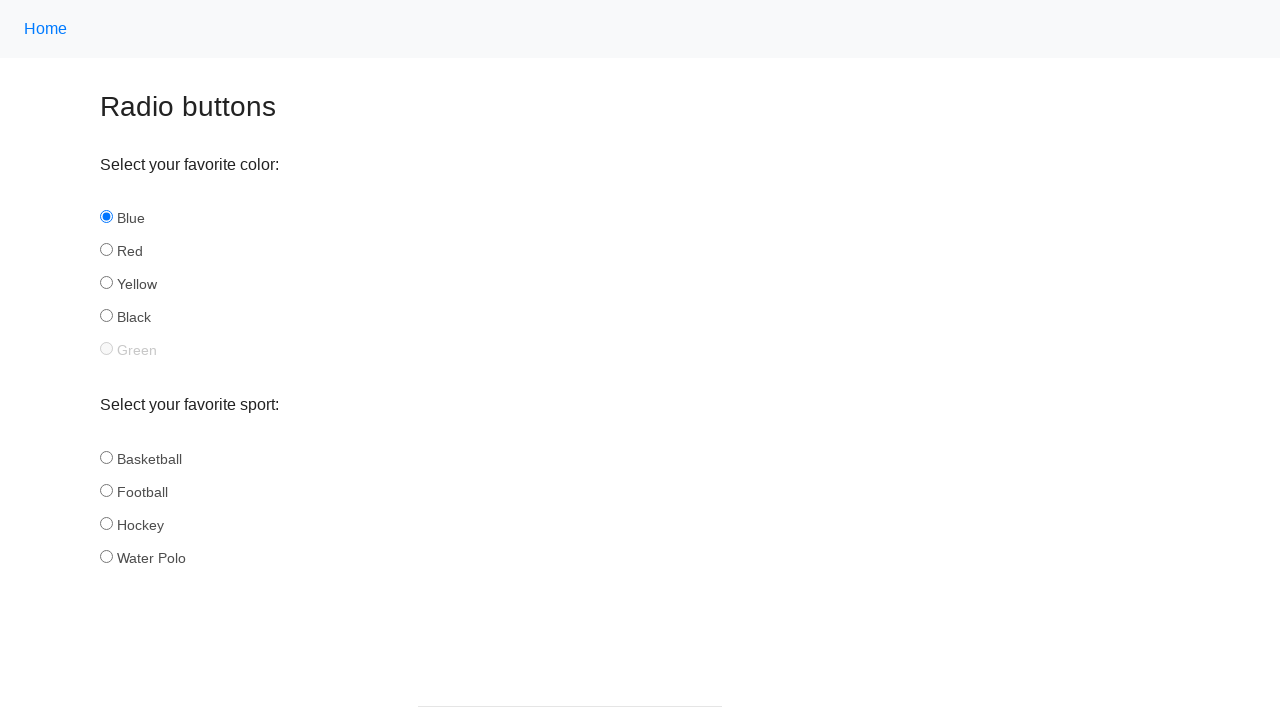

Clicked on hockey radio button at (106, 523) on xpath=//div[@class = 'container']//div[@class = 'radio']/input[@id =  'hockey']
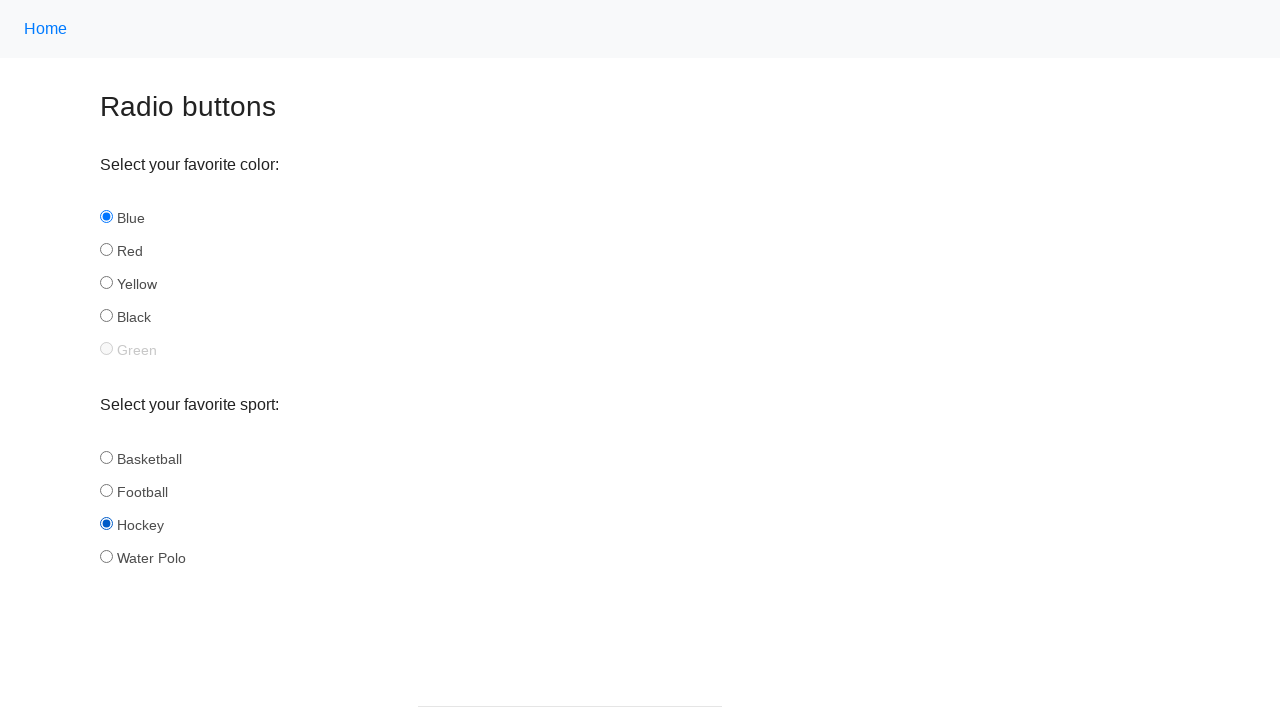

Verified that hockey radio button is selected
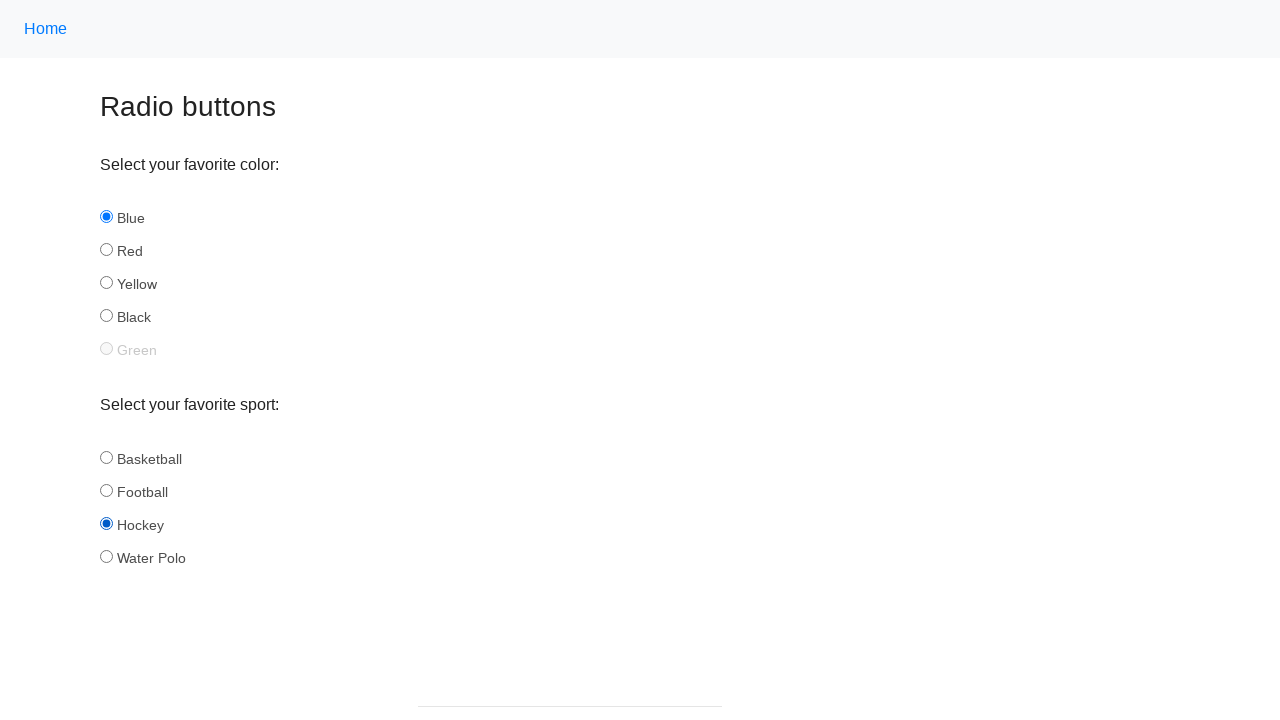

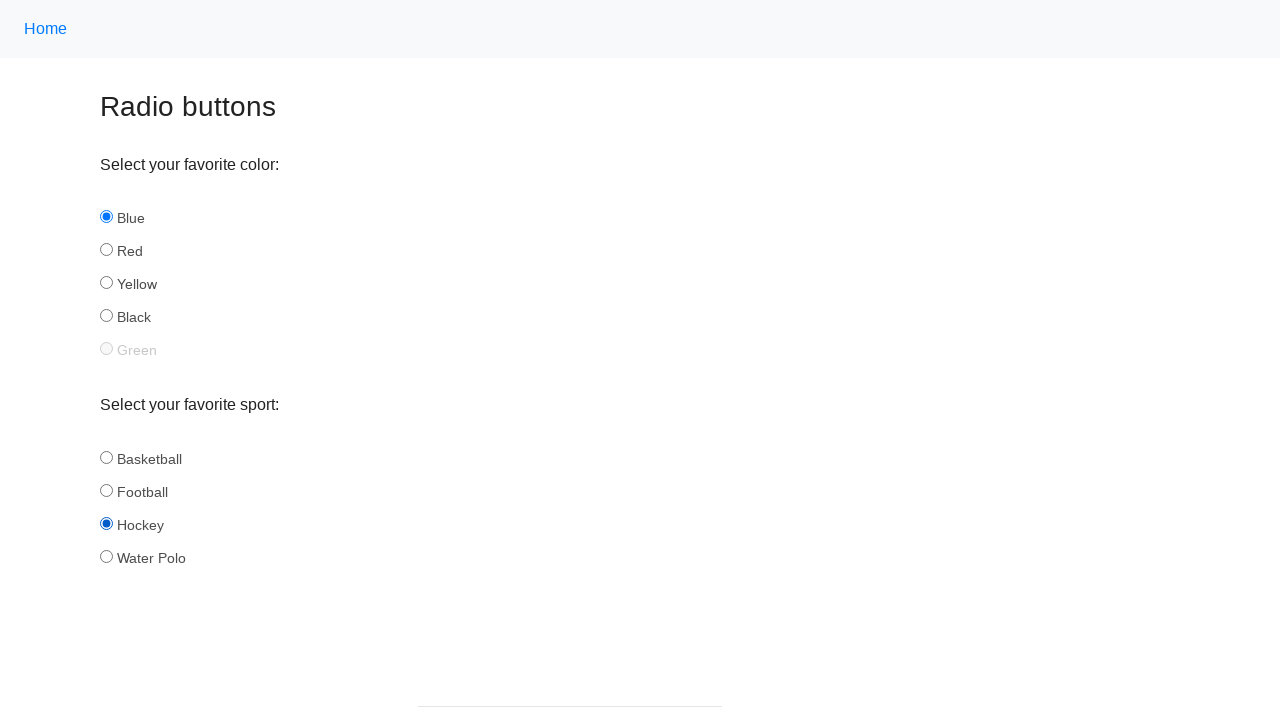